Tests the time zone comparison functionality by entering a destination country/city in the input field and submitting to view time difference results.

Starting URL: https://www.zeitverschiebung.net/en/country/fr

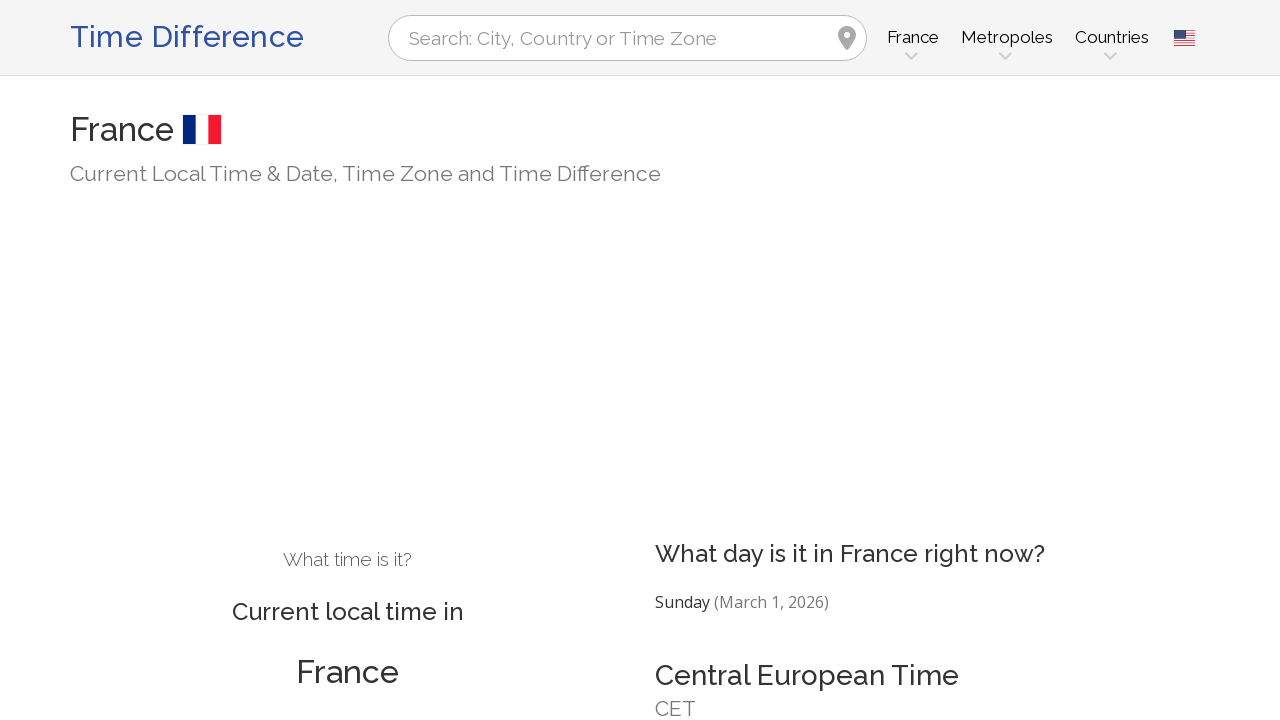

Input field #diff_second is available
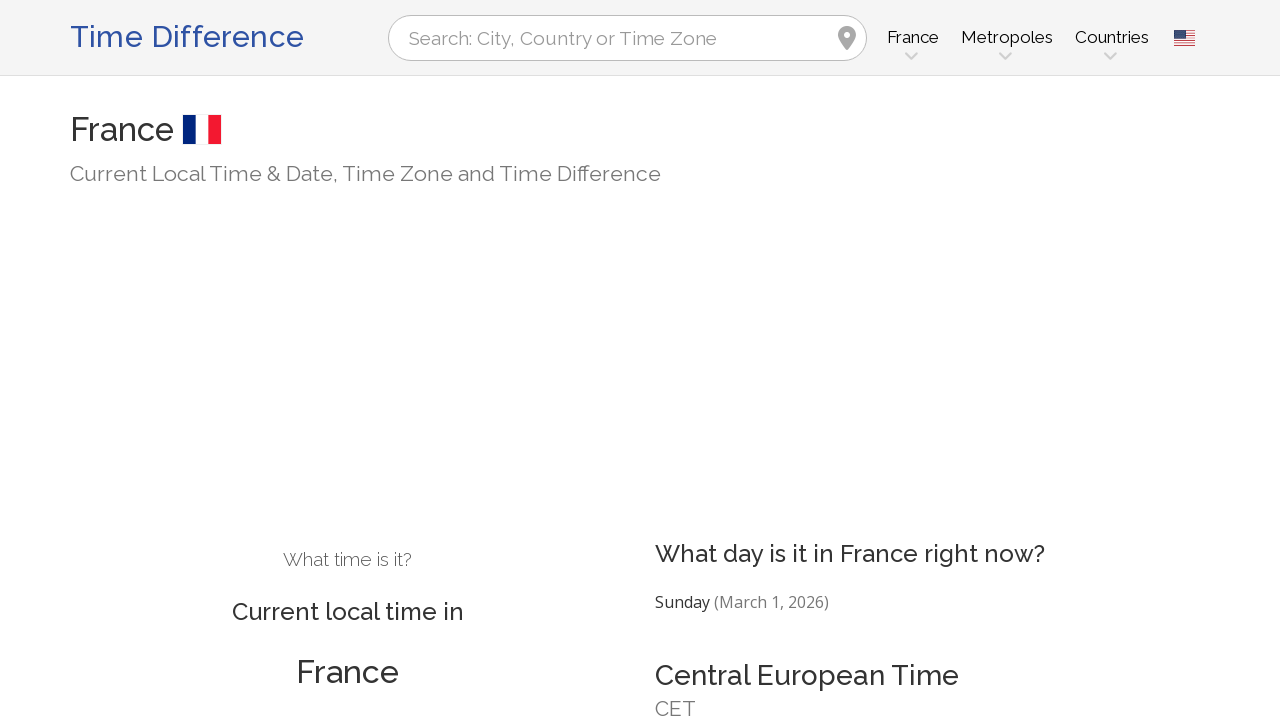

Filled destination field with 'Germany' on #diff_second
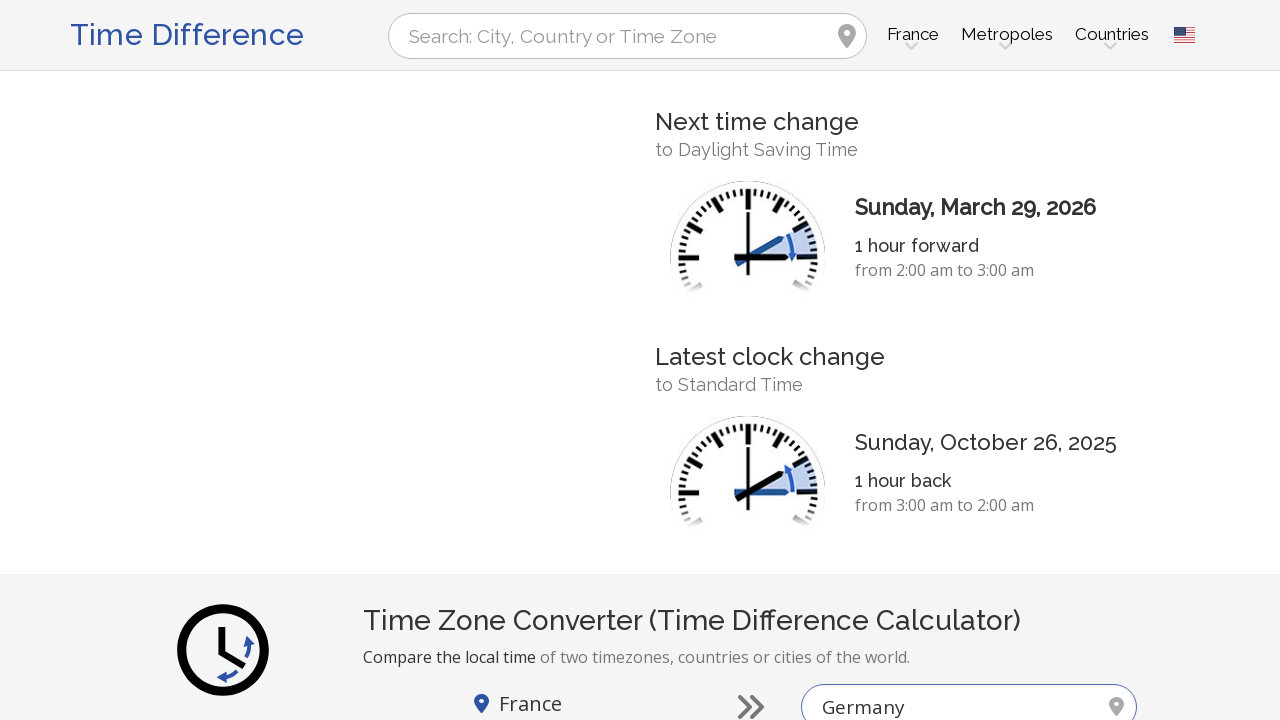

Pressed Enter to submit the destination search on #diff_second
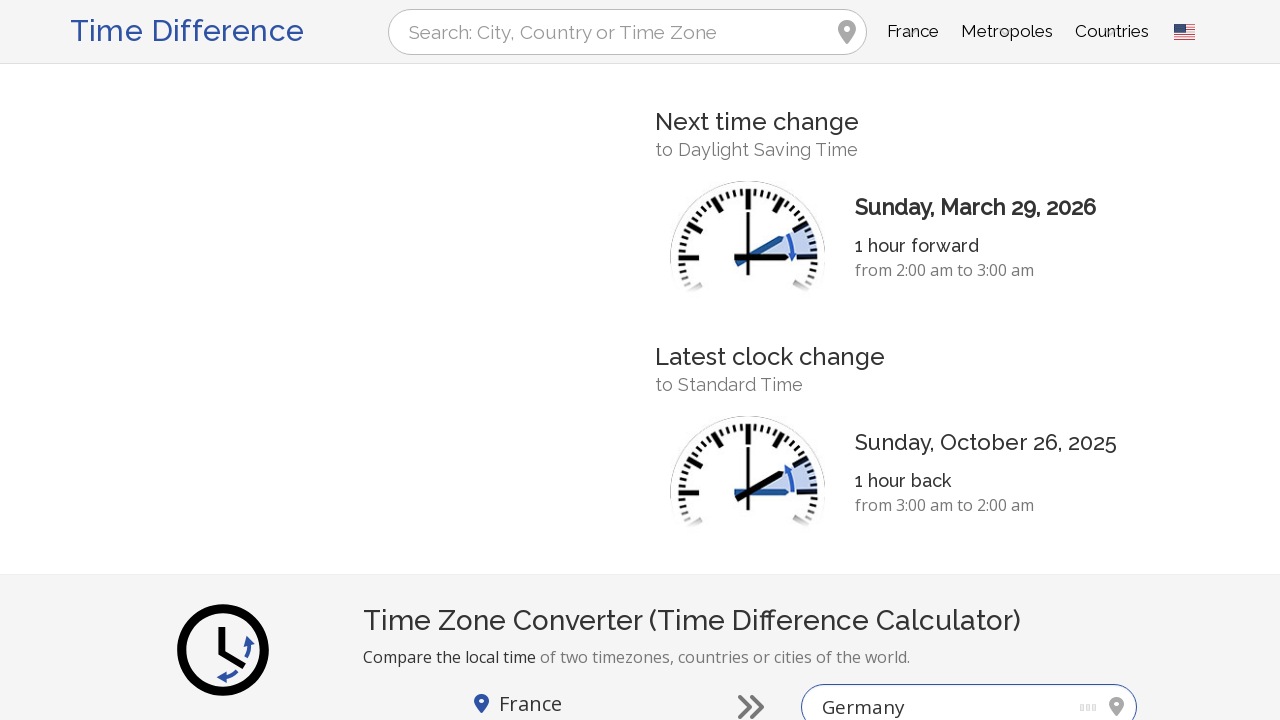

Time difference result loaded for Germany
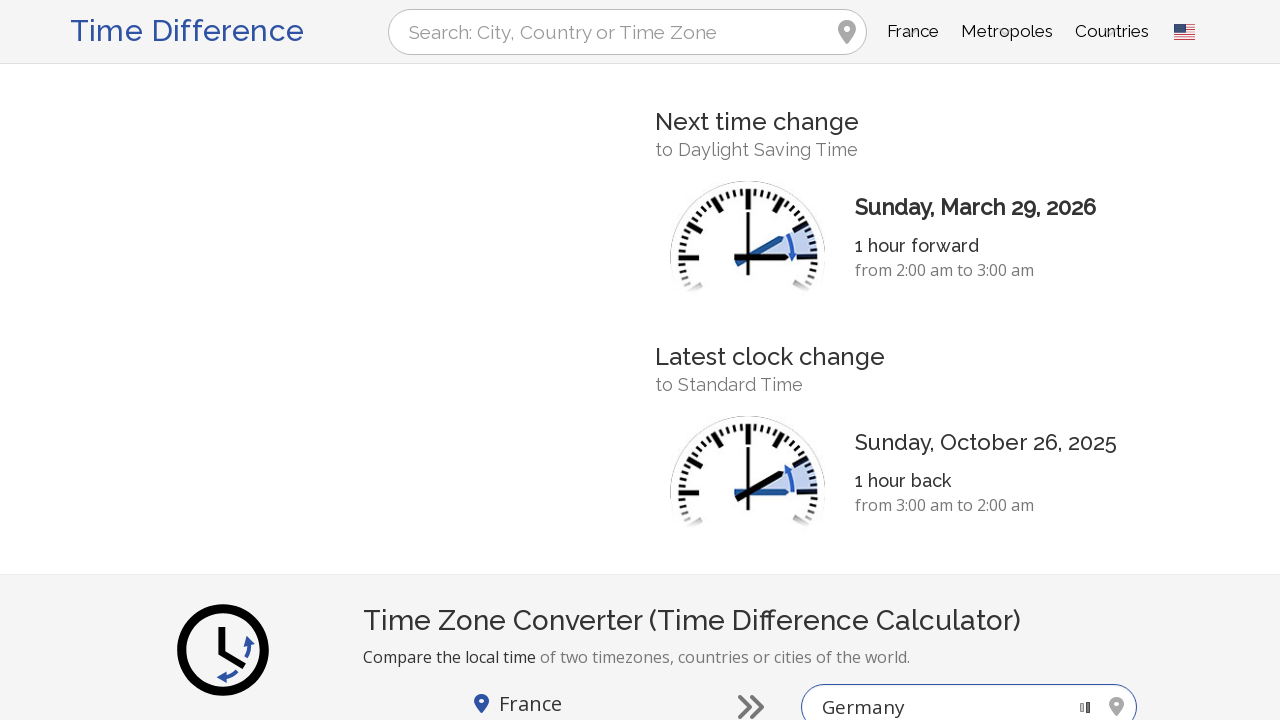

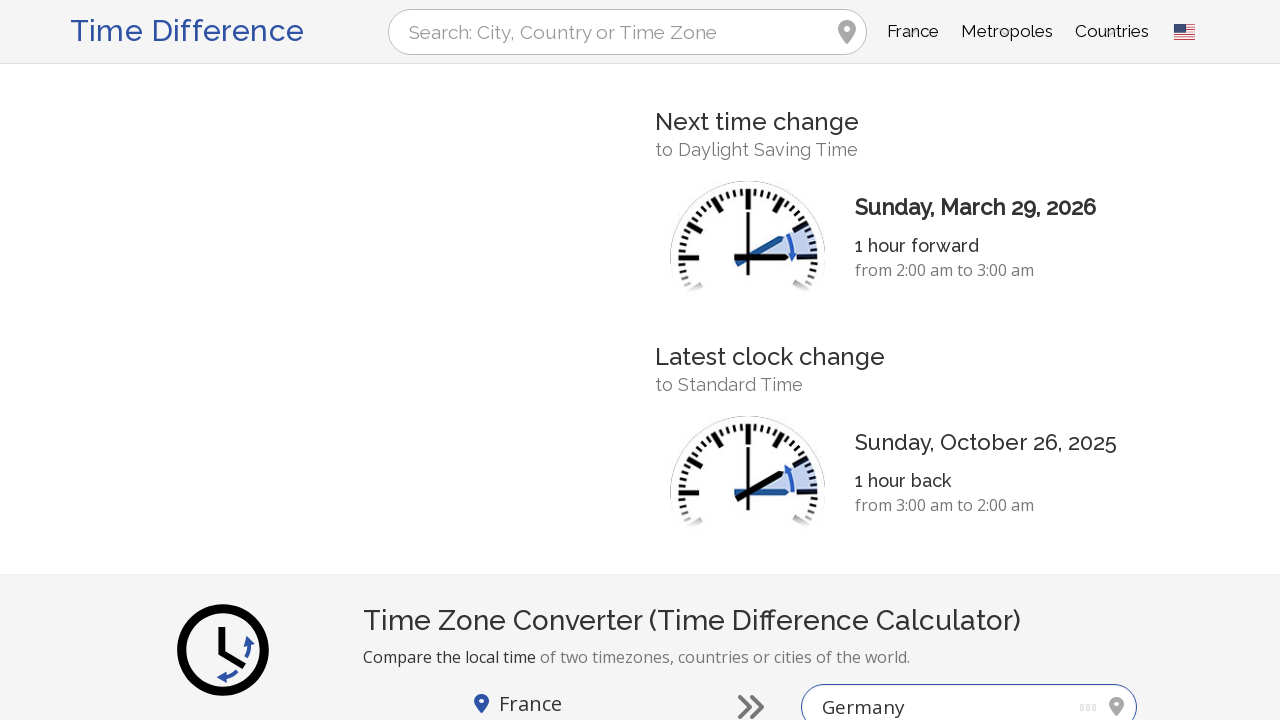